Navigates to News section, scrolls to Meze Bar section, and clicks on the article

Starting URL: https://removalsorpington.co.uk/

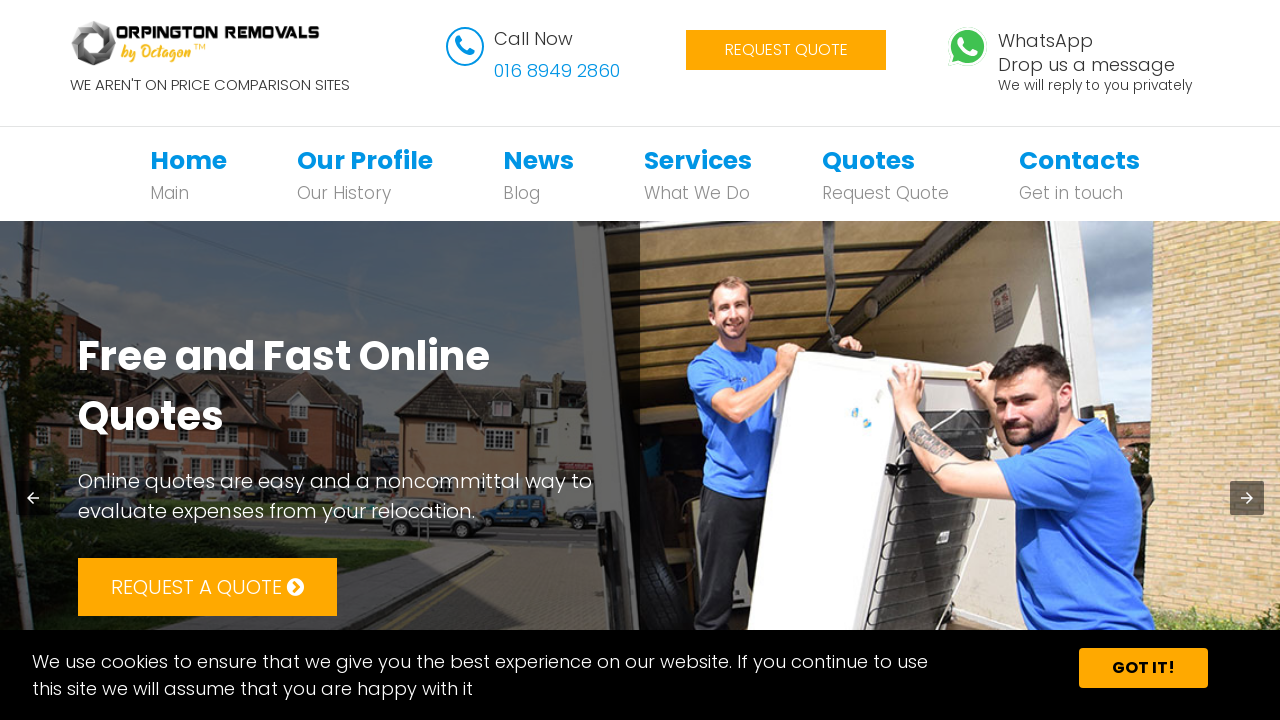

Clicked on News navigation link at (538, 160) on xpath=//*[@id='bs-example-navbar-collapse-1']/ul/li[3]/a
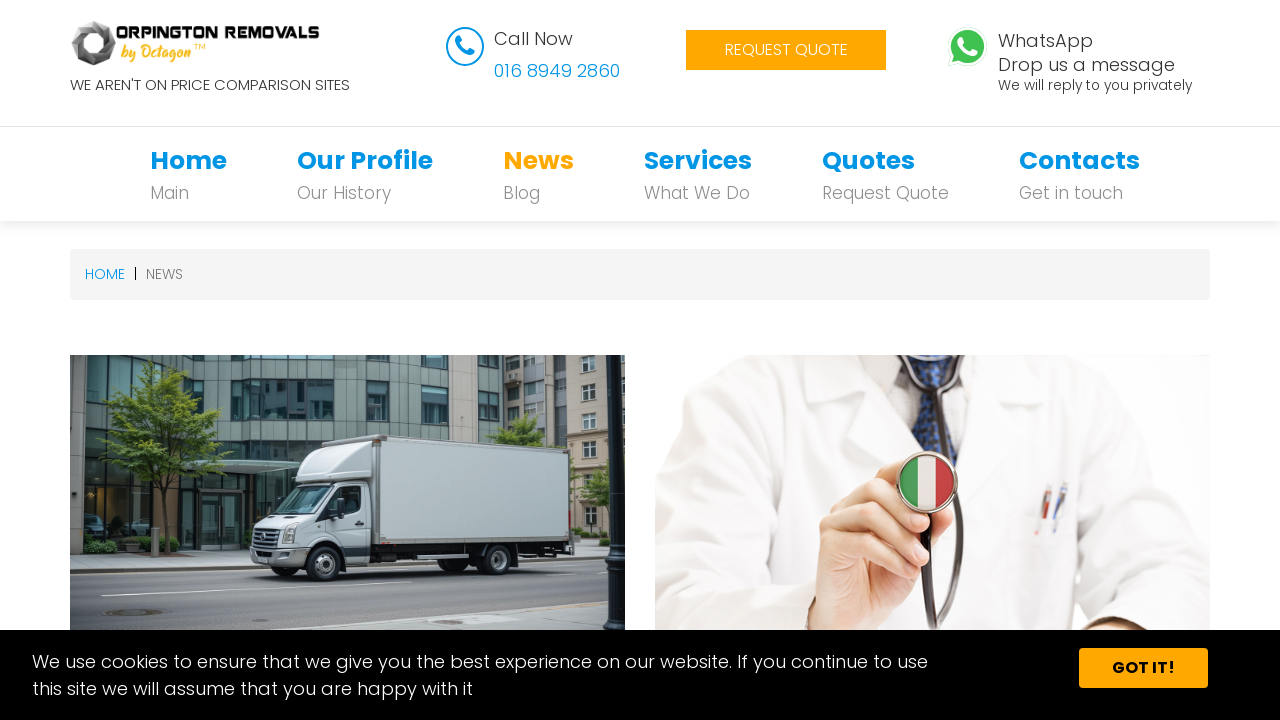

Waited for page to load (networkidle)
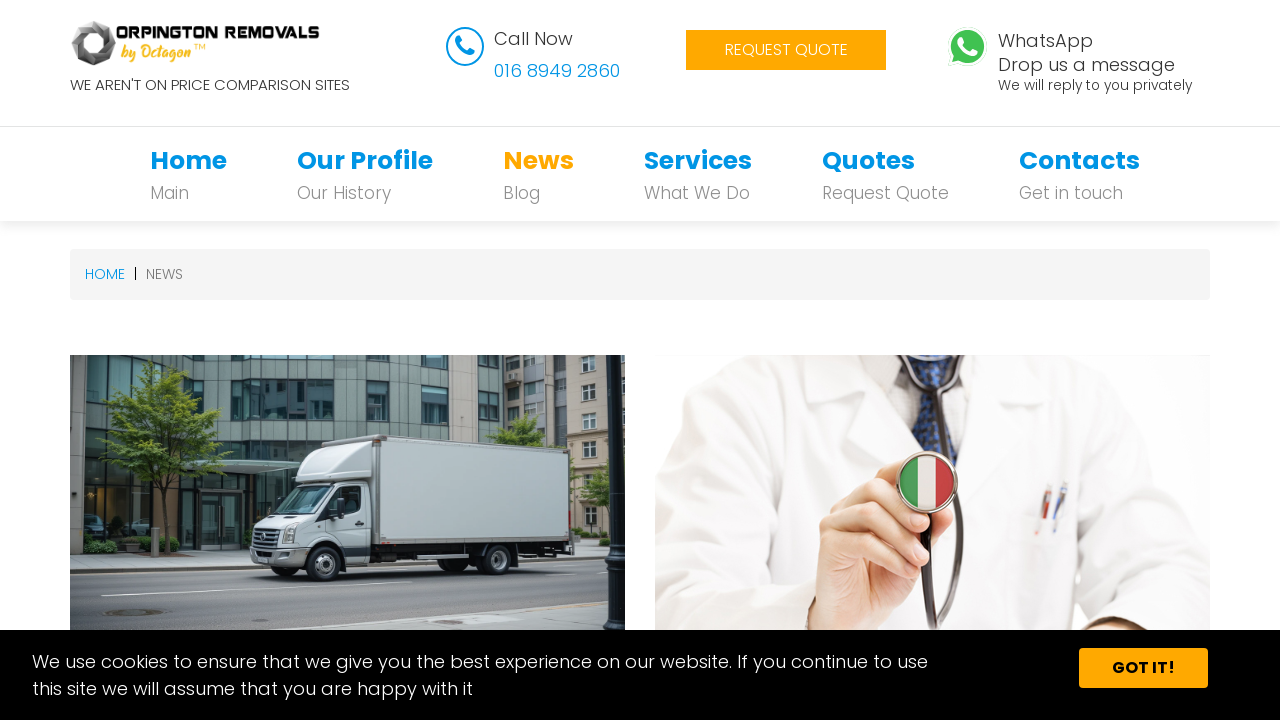

Scrolled to Meze Bar section
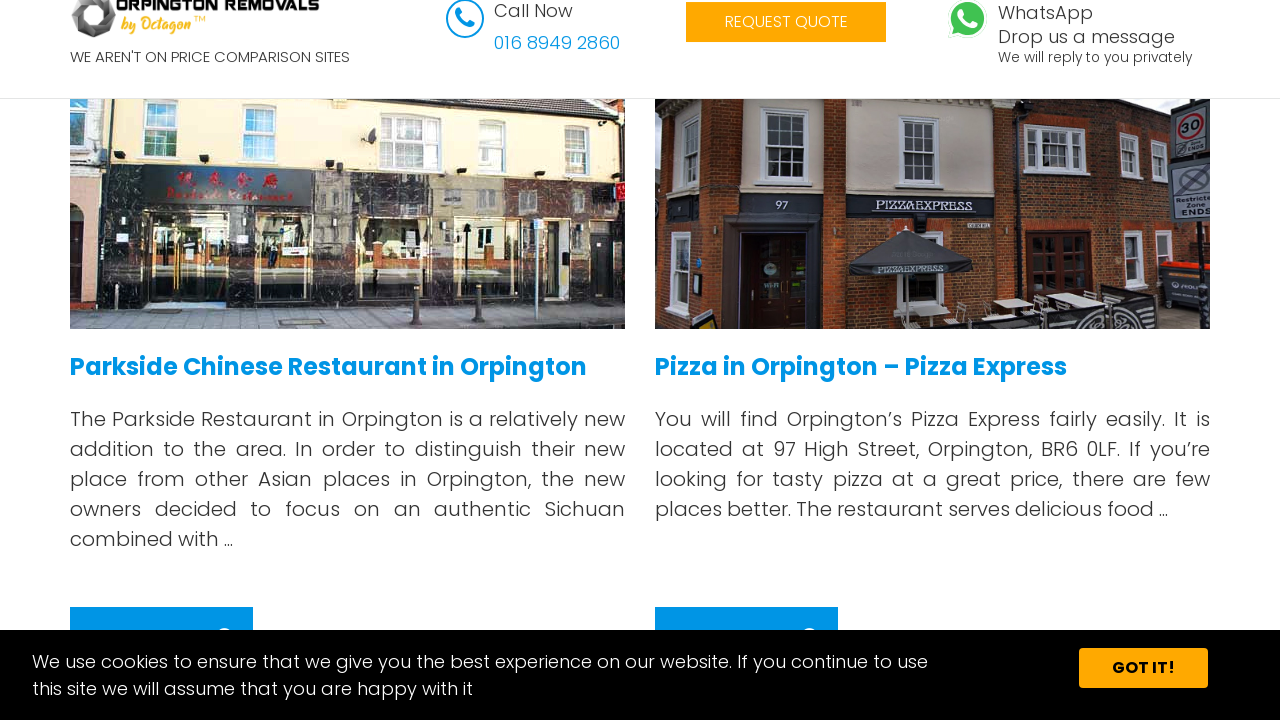

Clicked on Bar MEZE article at (328, 366) on xpath=/html/body/section/div/div[3]/div[1]/h4/a
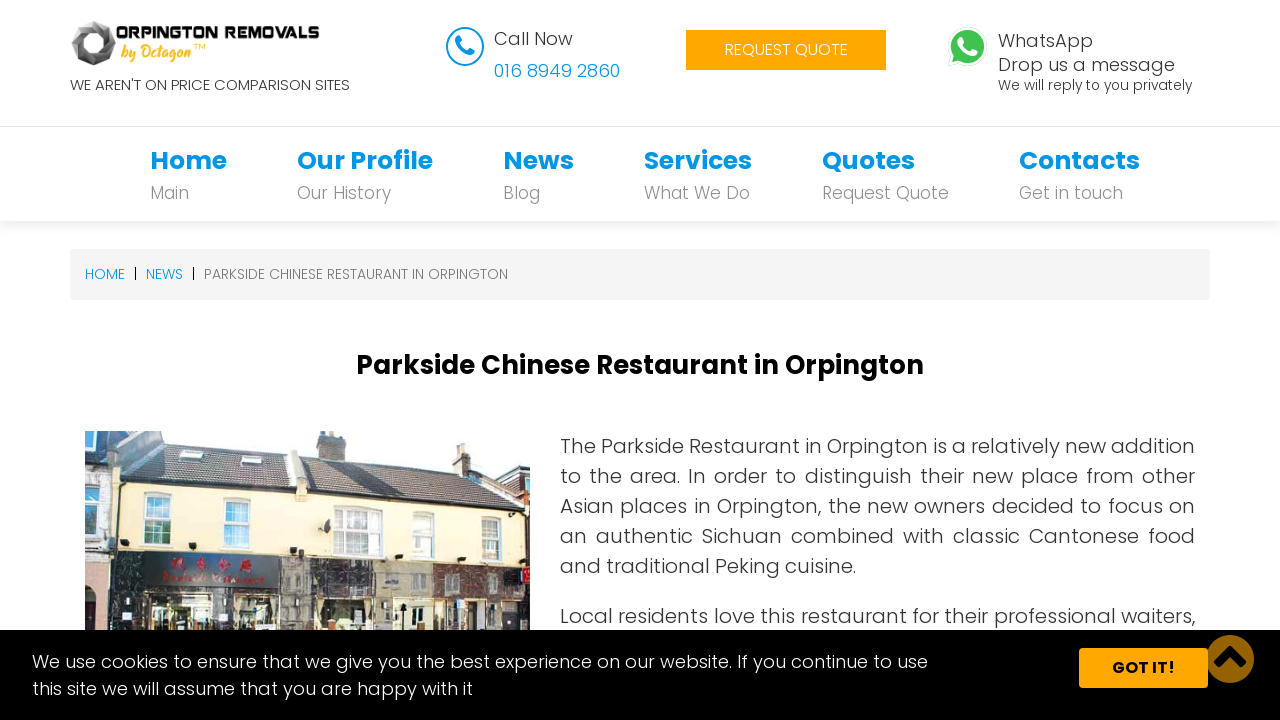

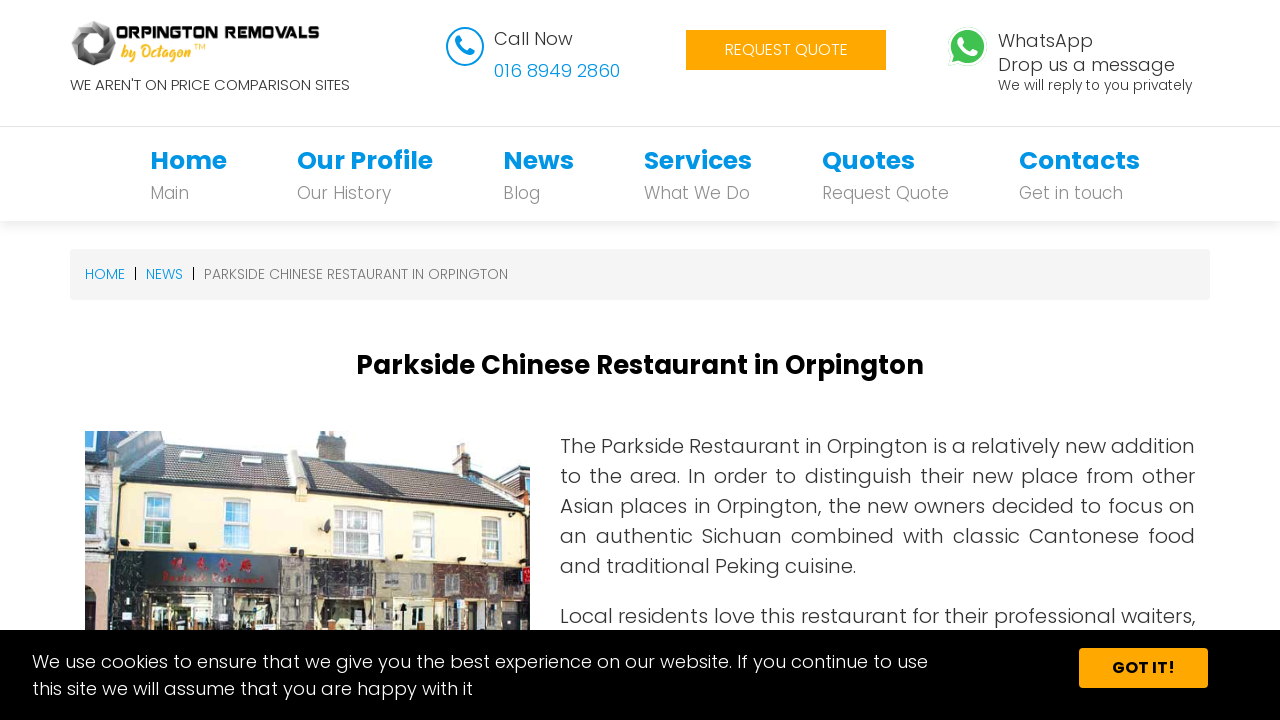